Tests modal dialog by waiting for and closing the entry ad

Starting URL: https://the-internet.herokuapp.com/entry_ad

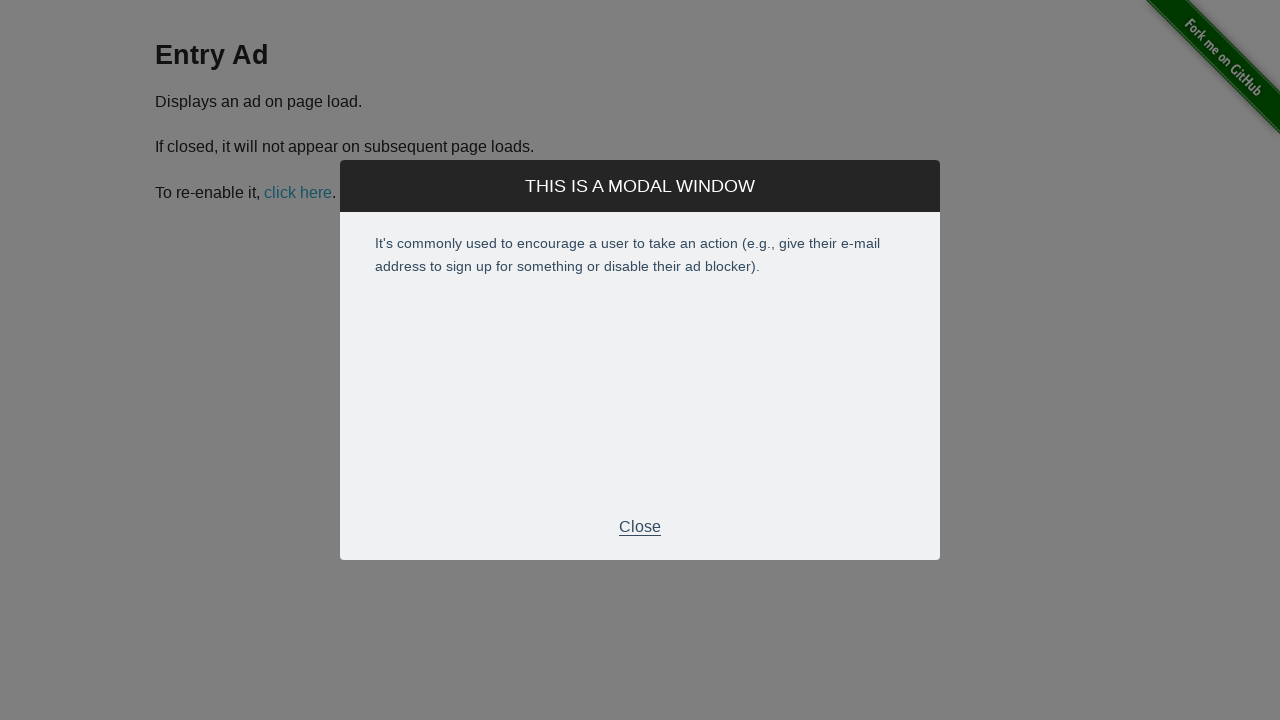

Waited for Close button on entry ad modal to become visible
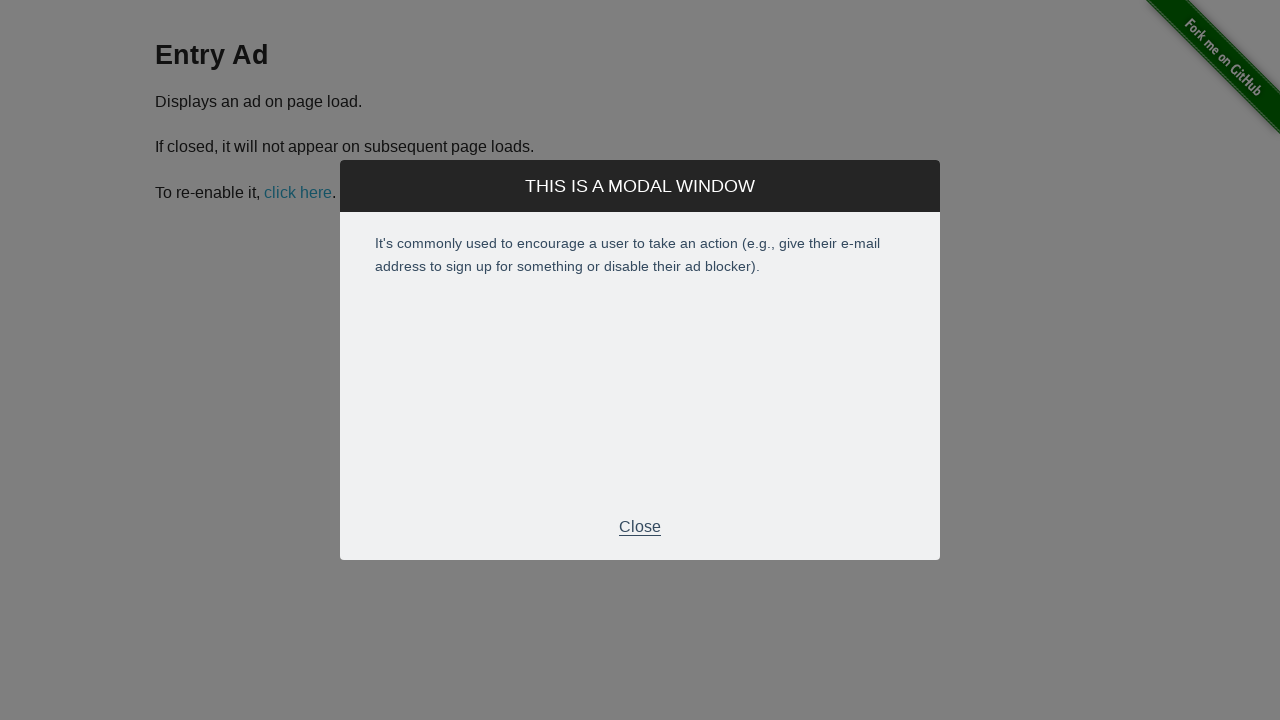

Clicked Close button to dismiss entry ad modal at (640, 527) on xpath=//*[text()='Close']
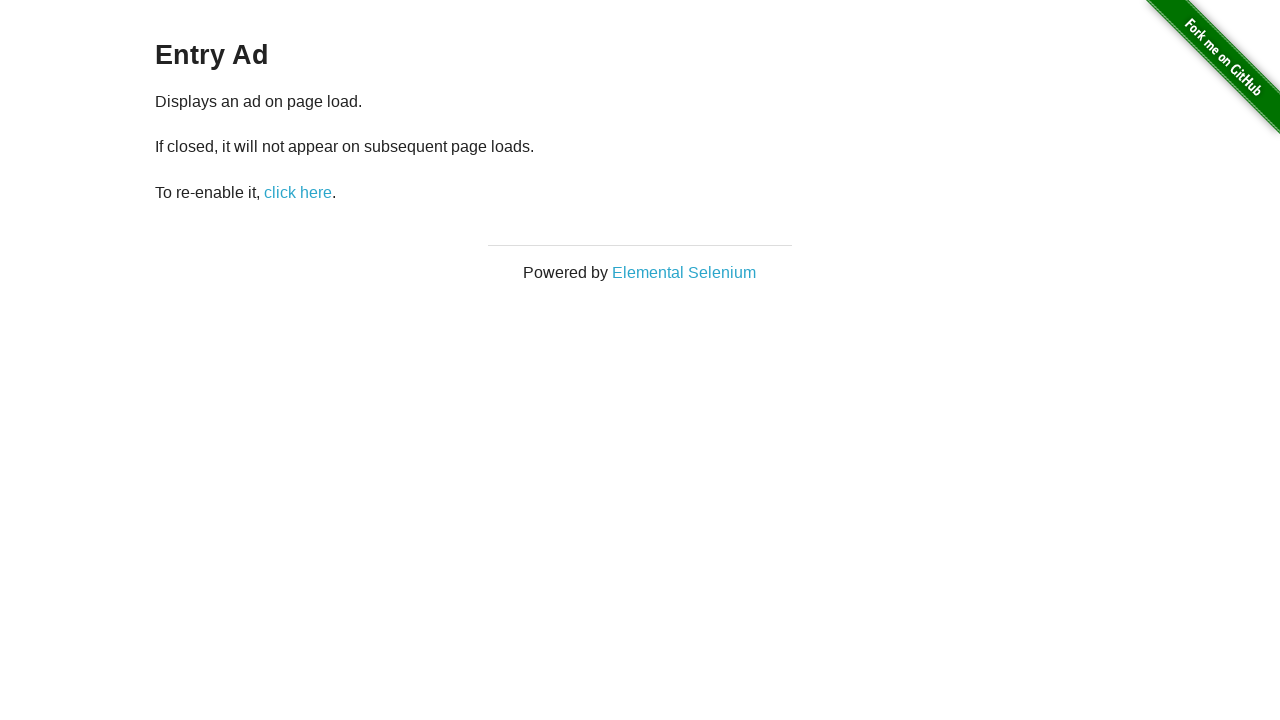

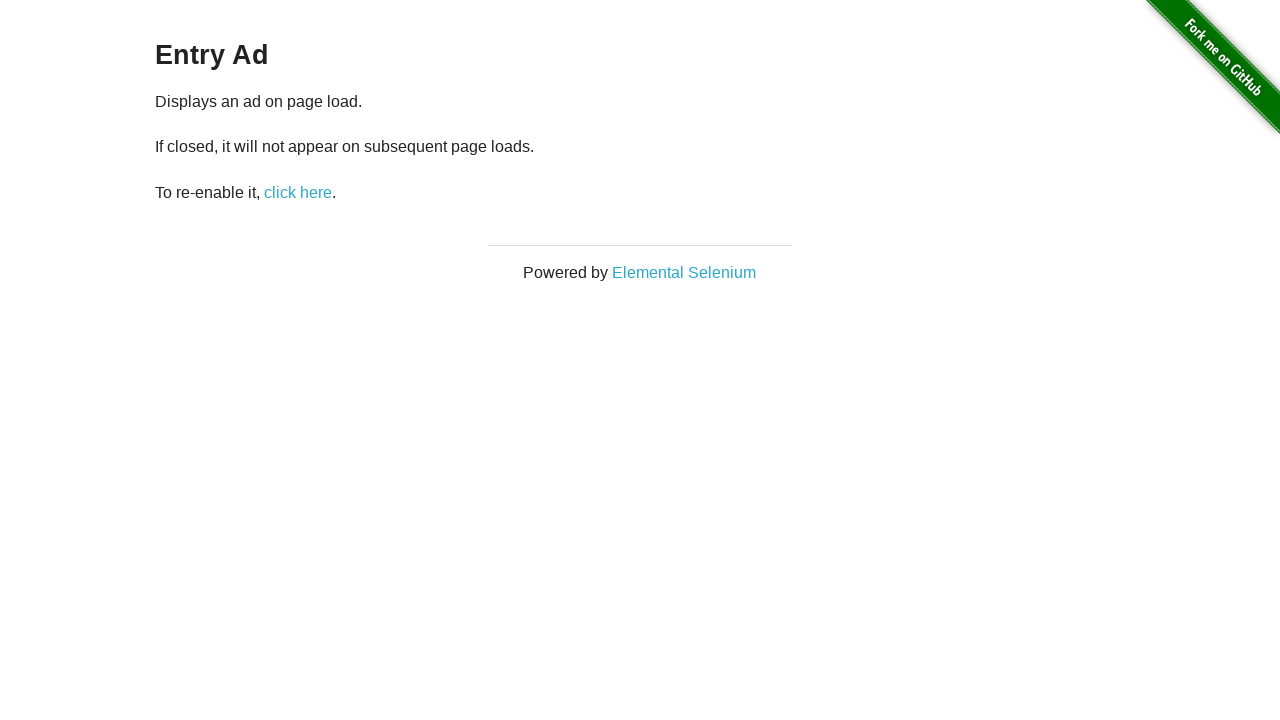